Navigates to checkout page and fills in all form fields with test data

Starting URL: https://webshop-agil-testautomatiserare.netlify.app/

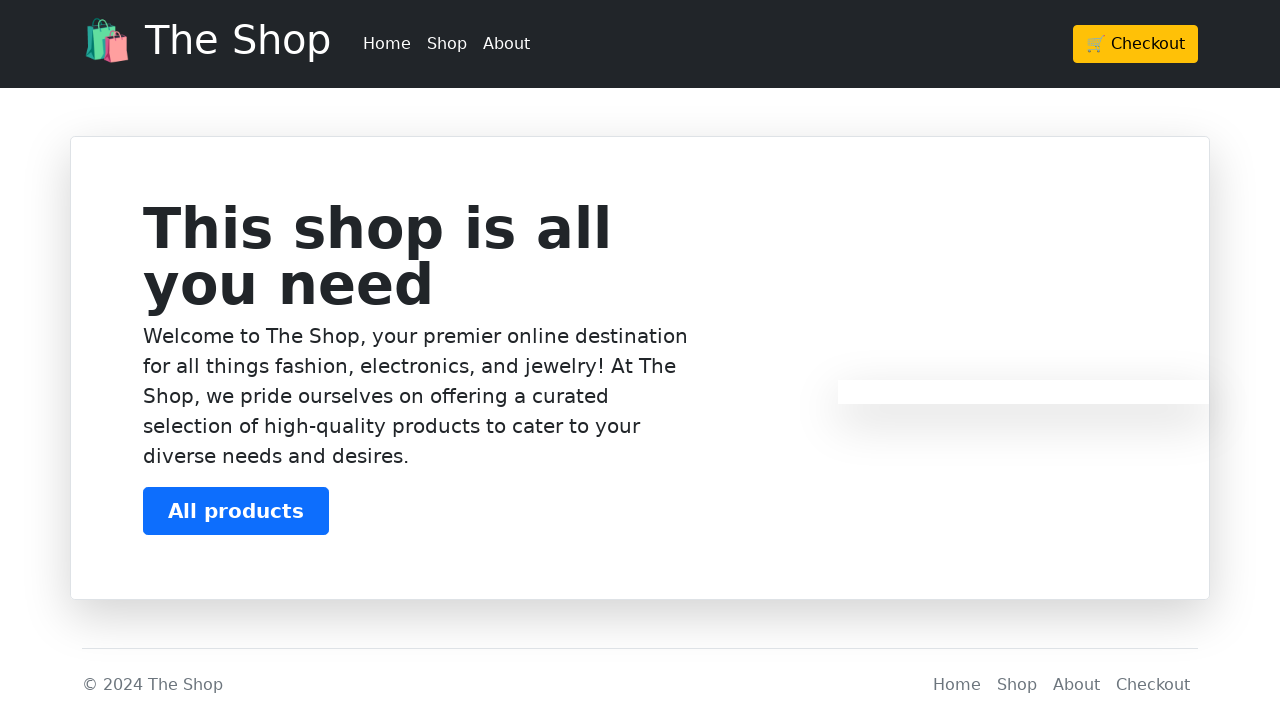

Navigated to webshop checkout page
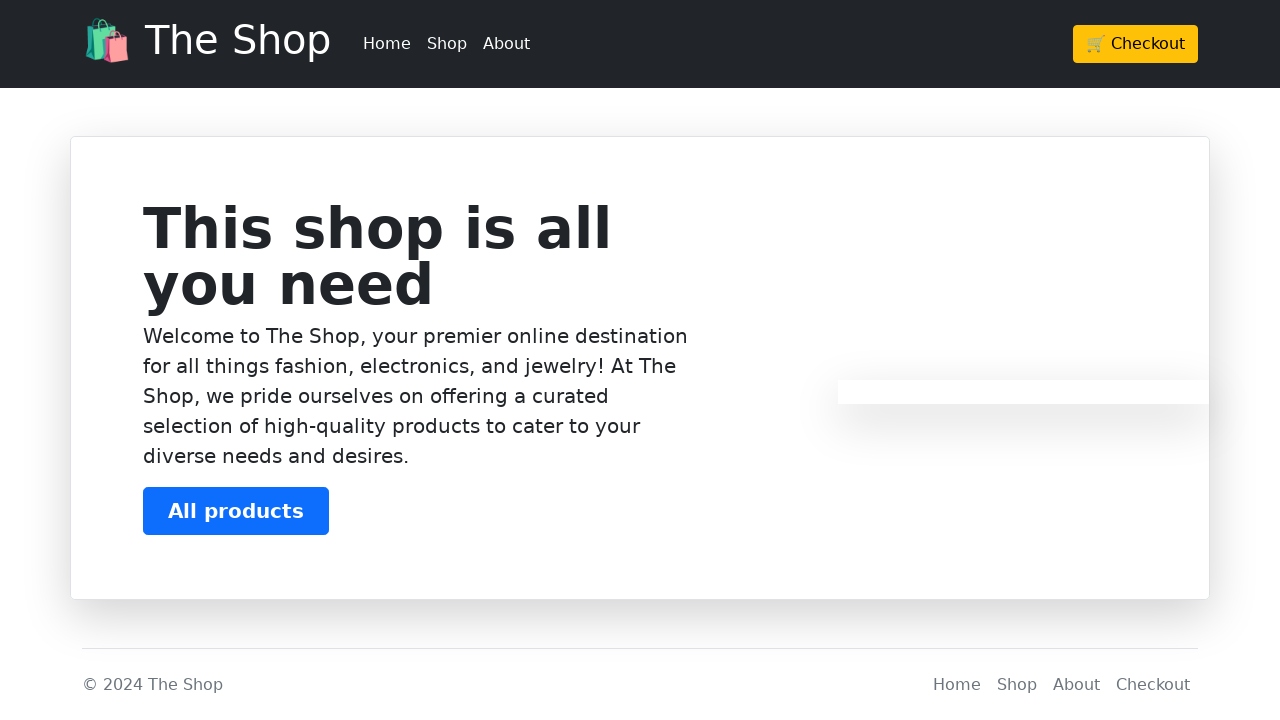

Clicked Checkout button in header at (1136, 44) on header >> a >> nth=-1
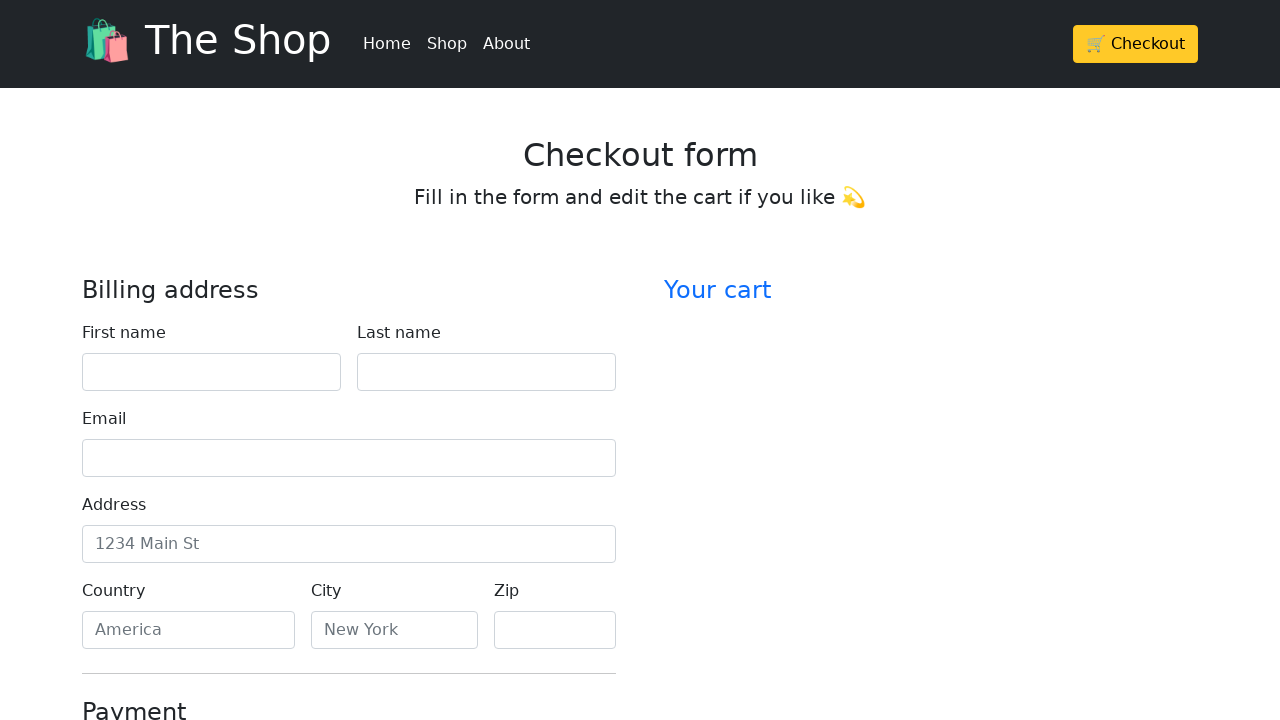

Waited for checkout page to load
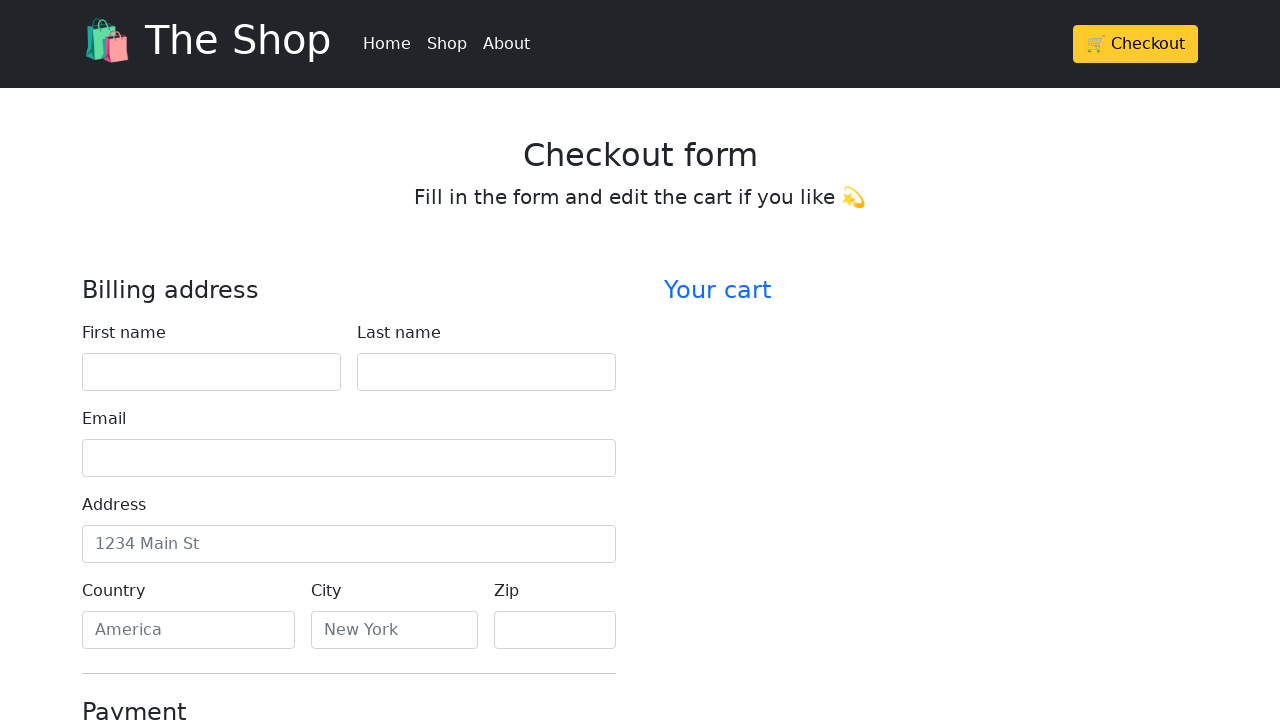

Filled first name field with 'John' on #firstName
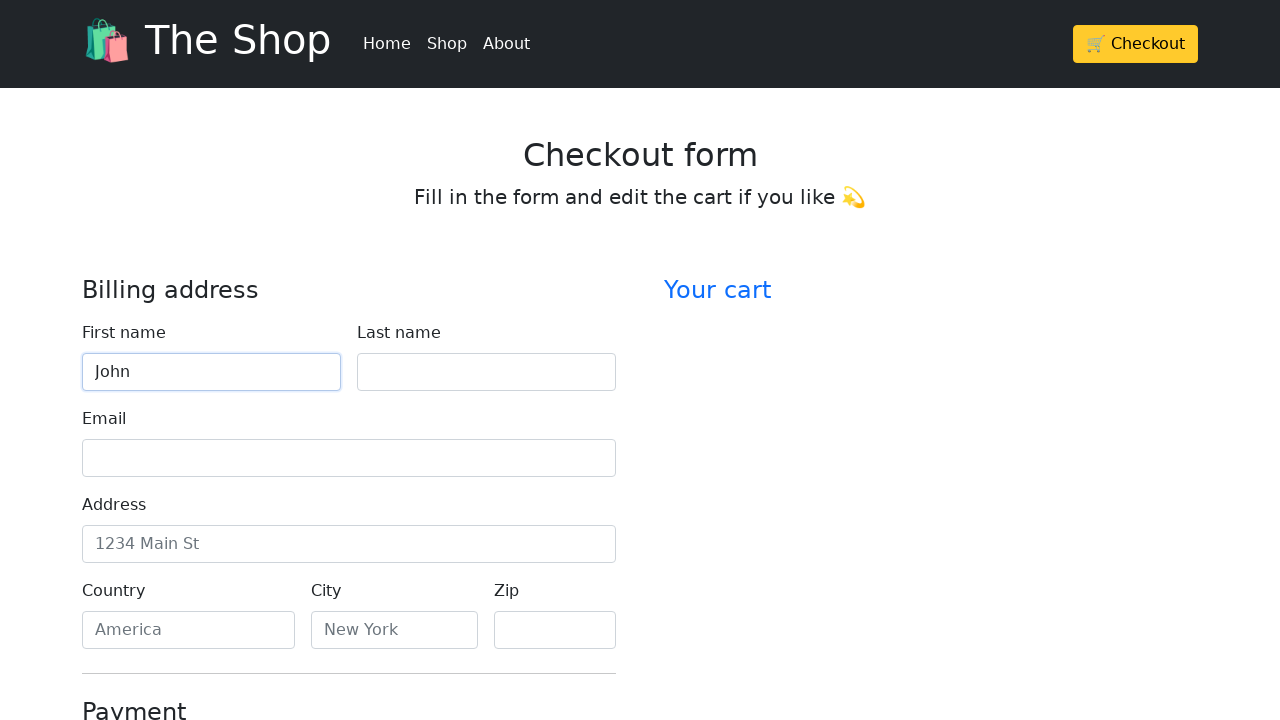

Filled last name field with 'Smith' on #lastName
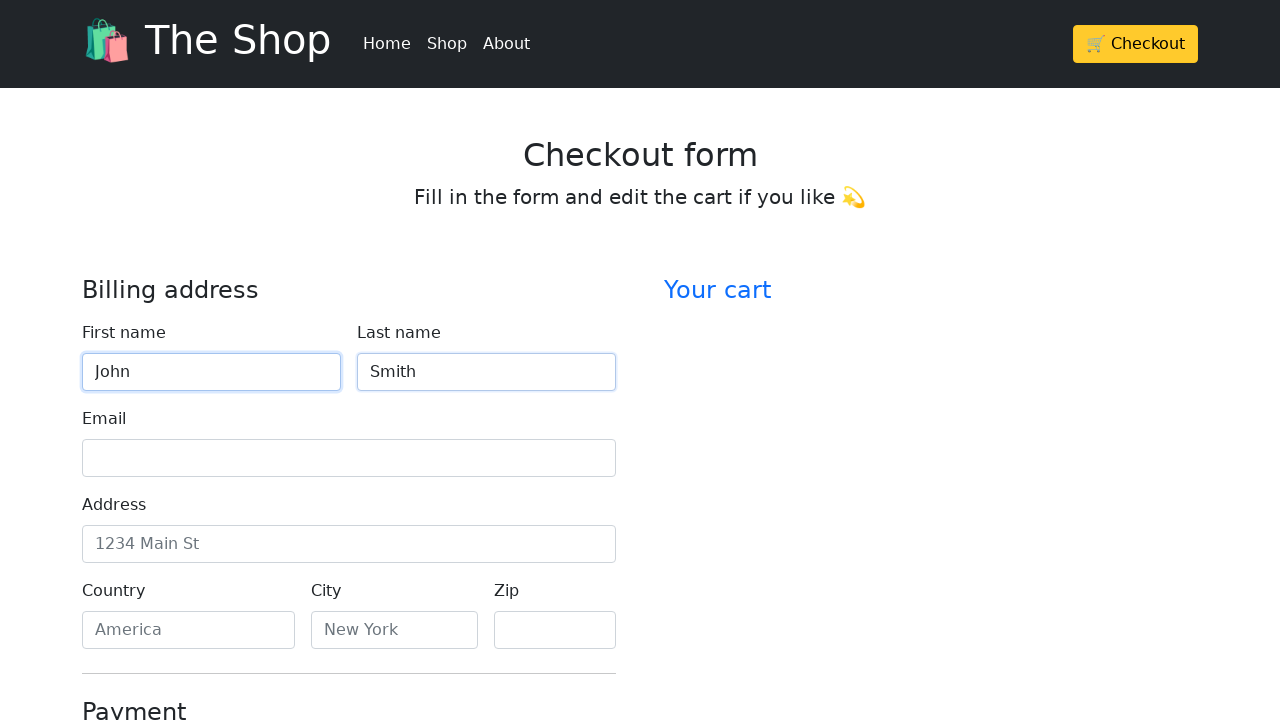

Filled email field with 'john.smith@example.com' on #email
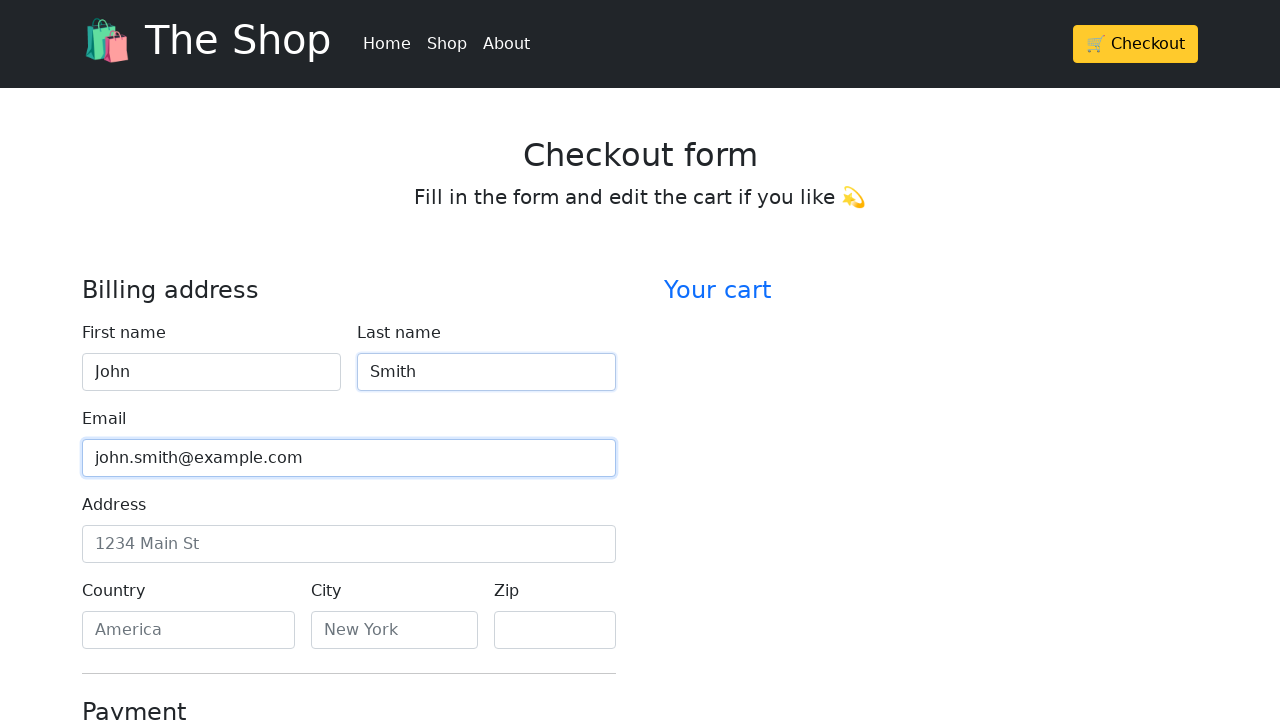

Filled address field with '123 Main Street' on #address
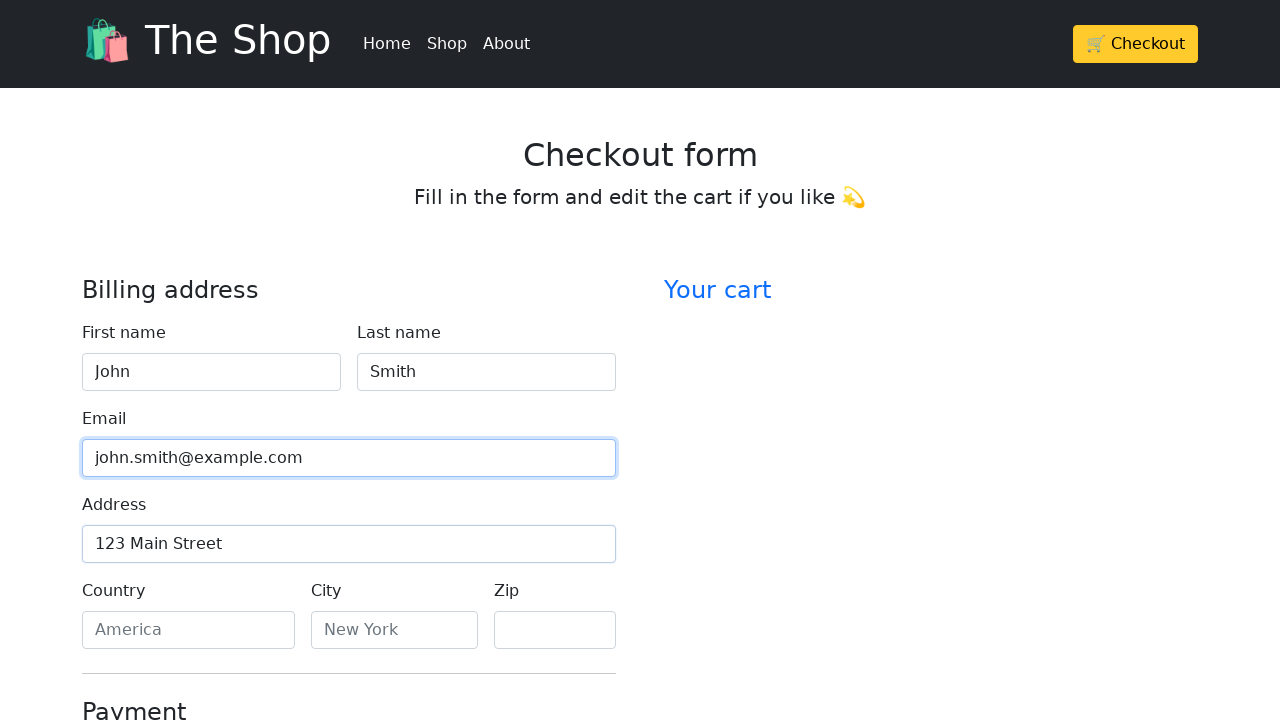

Filled country field with 'Sweden' on #country
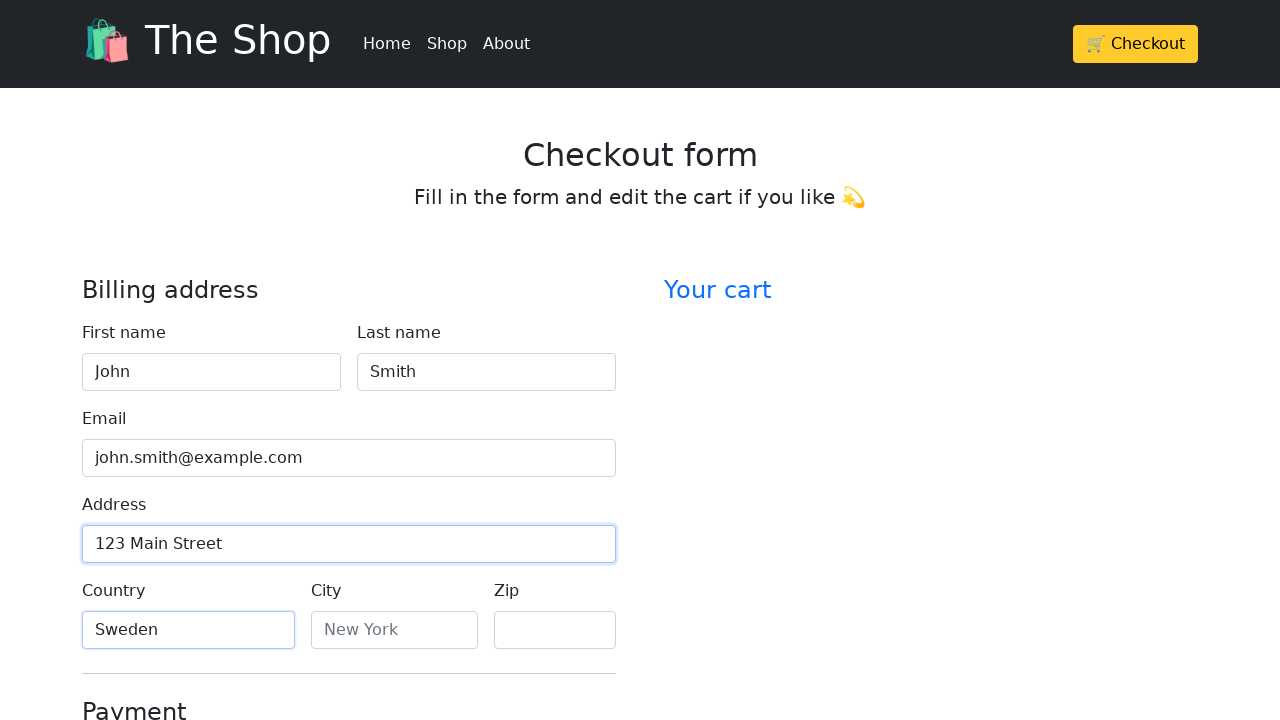

Filled city field with 'Stockholm' on #city
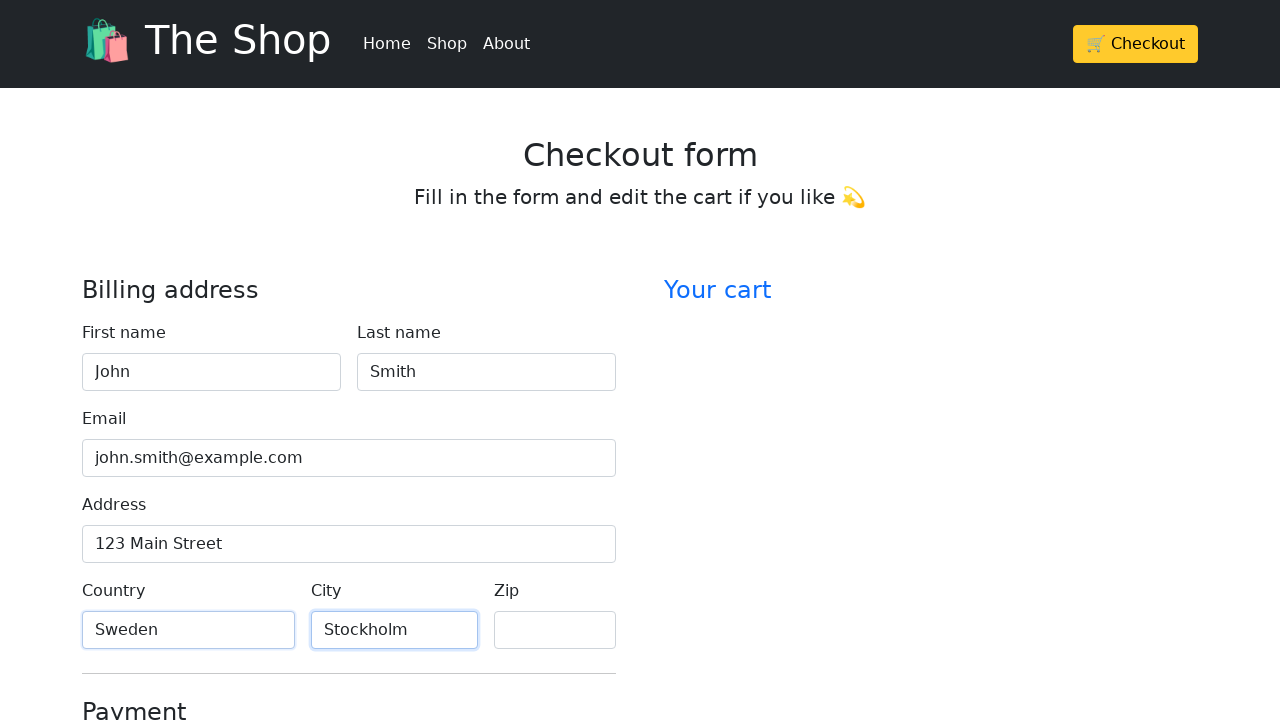

Filled zip code field with '12345' on #zip
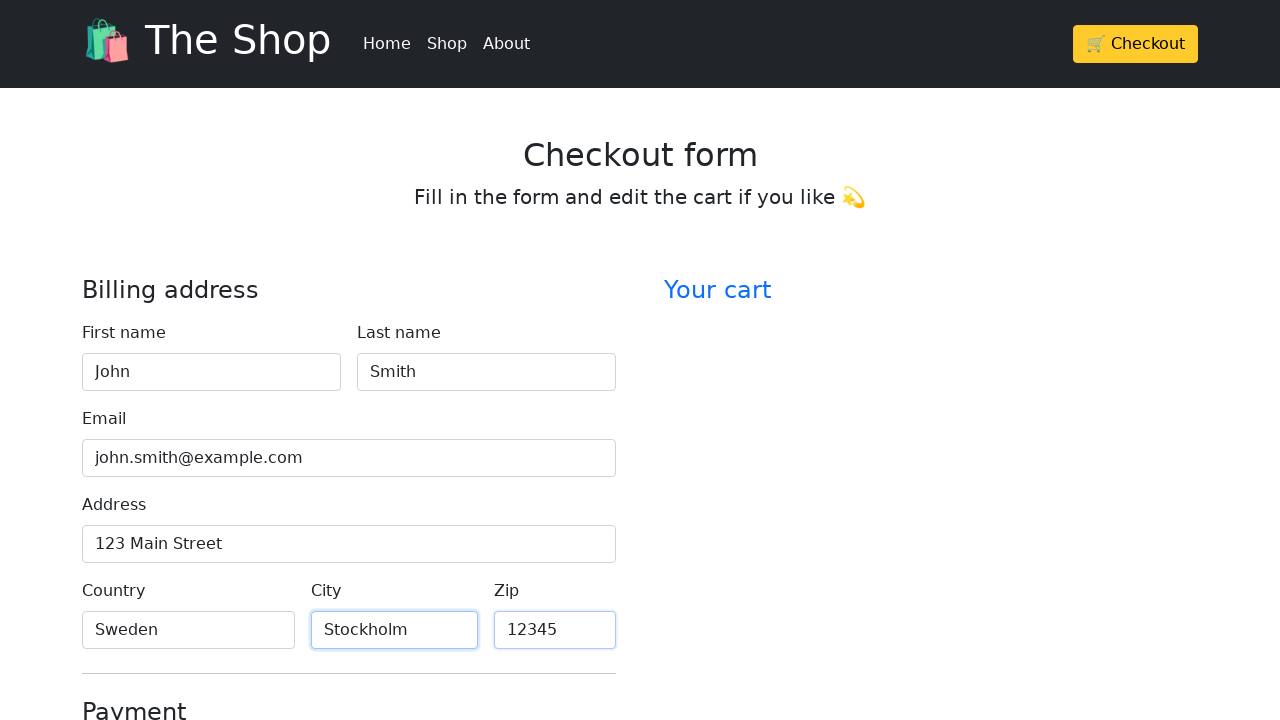

Filled card name field with 'John Smith' on #cc-name
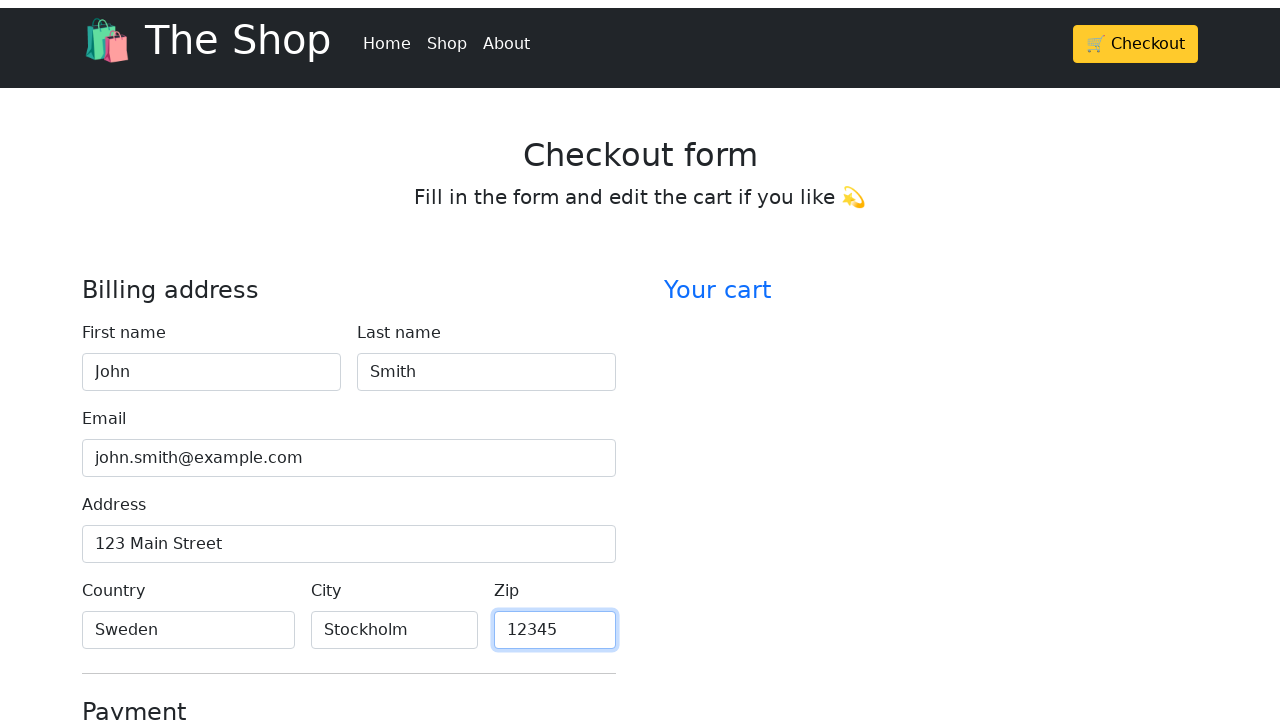

Filled credit card number field with test card number on #cc-number
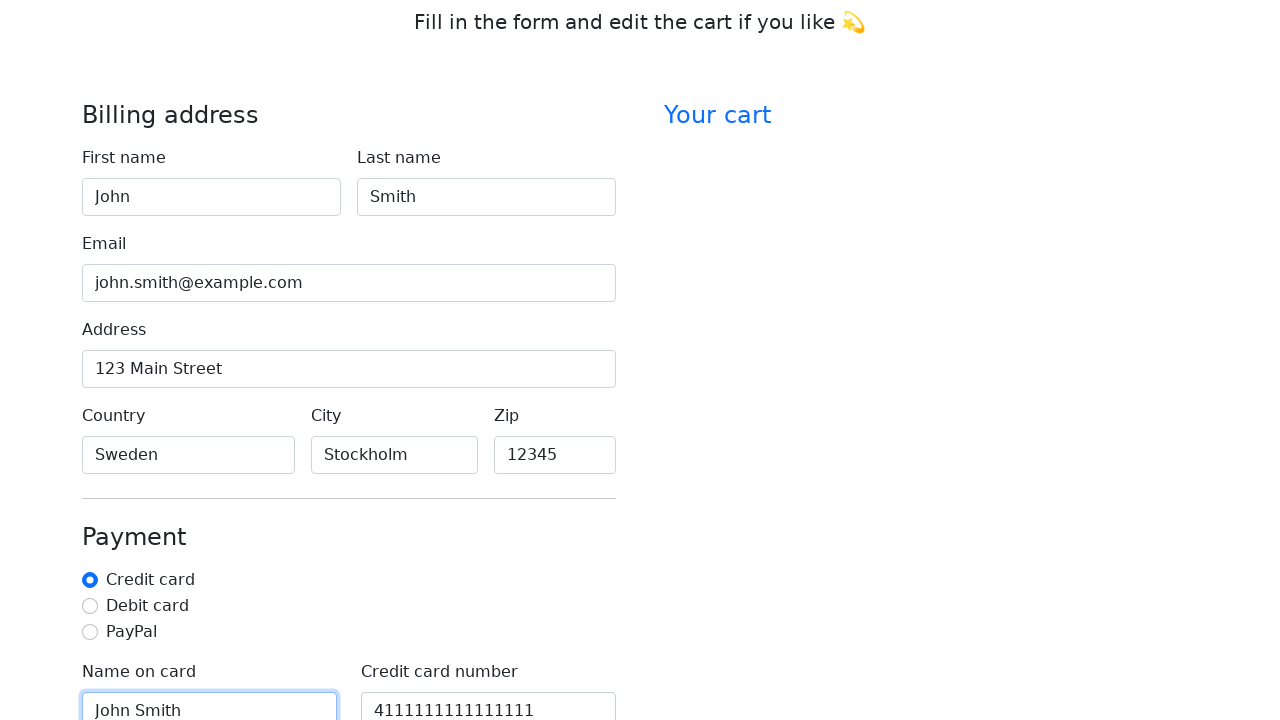

Filled card expiration field with '12/25' on #cc-expiration
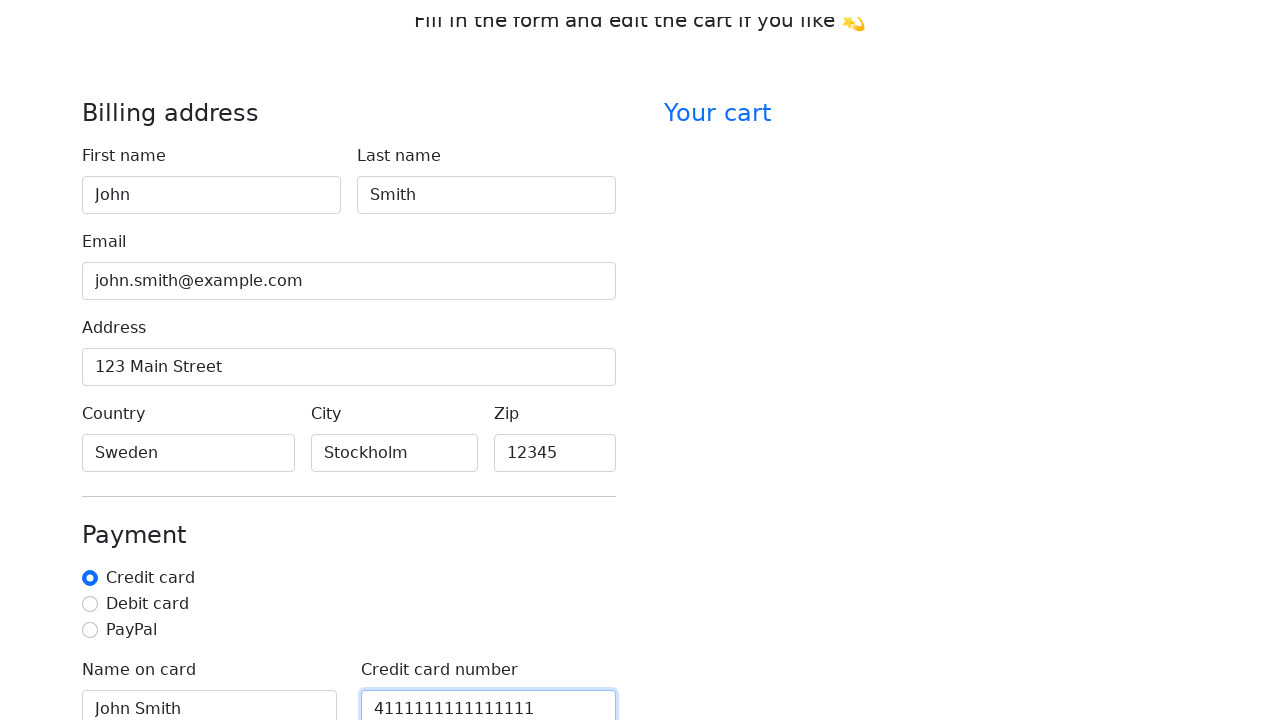

Filled CVV field with '123' on #cc-cvv
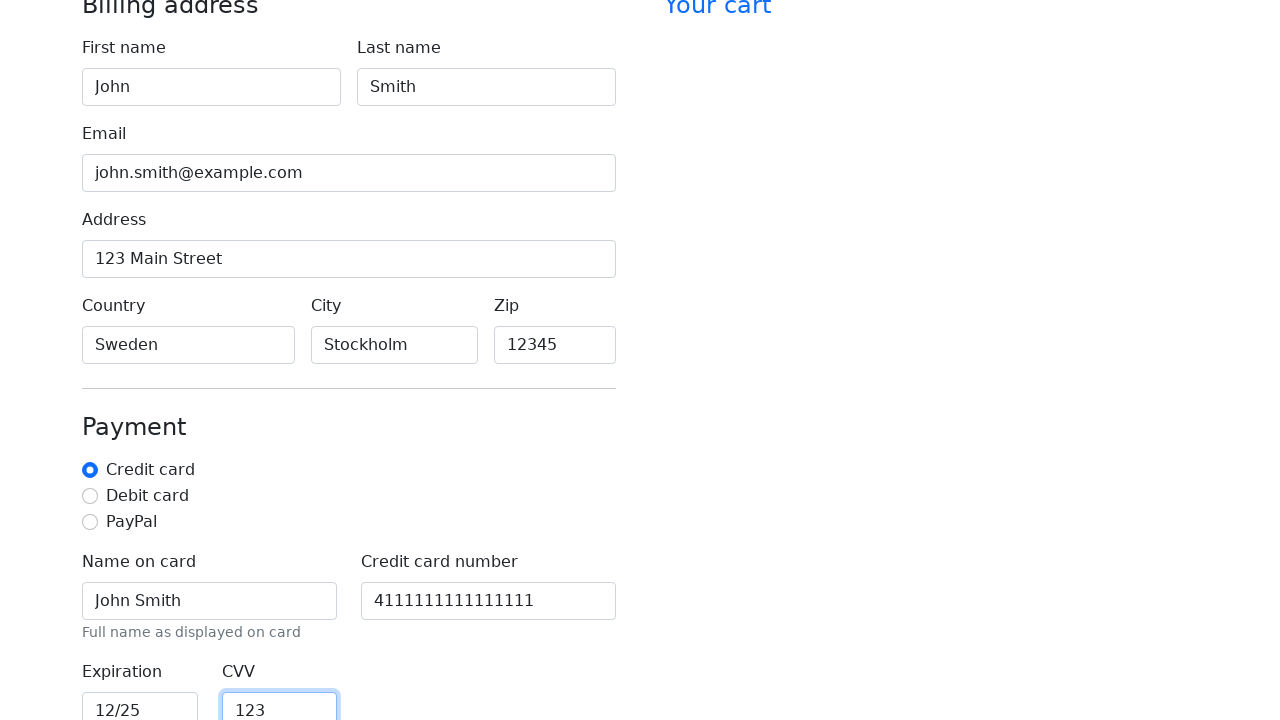

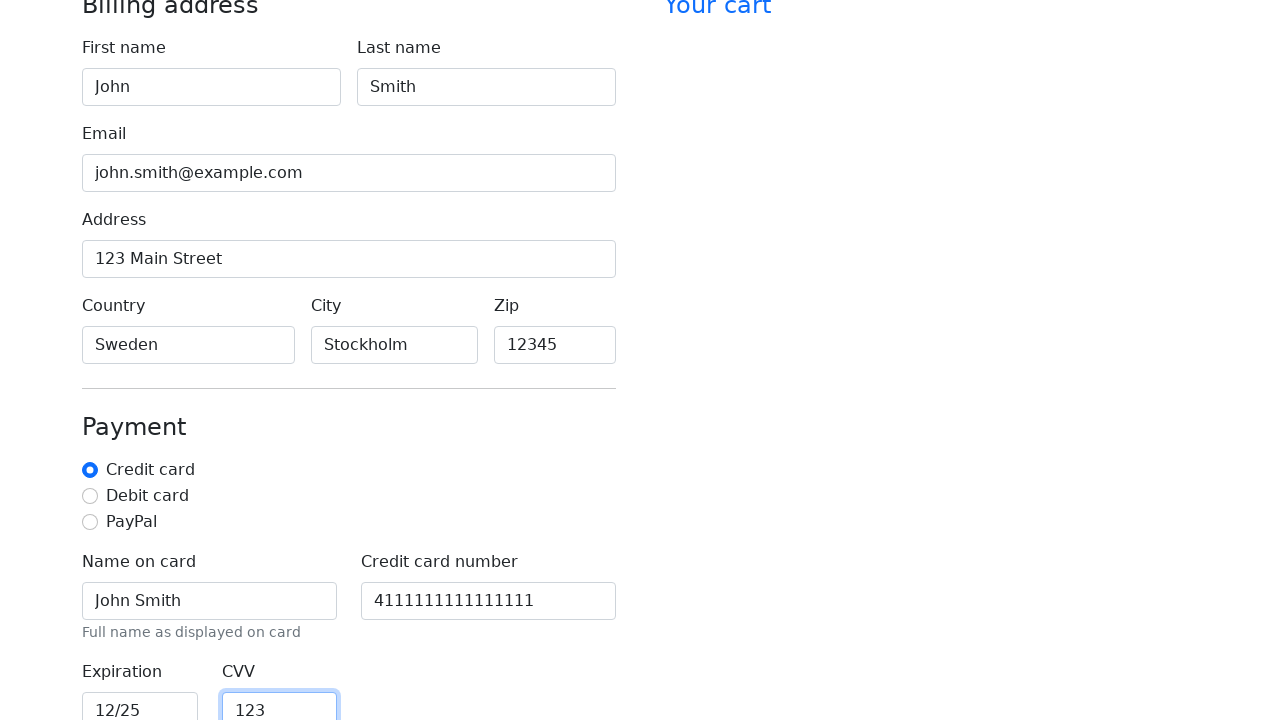